Navigates to a blog website and verifies that an image element is present on the page

Starting URL: https://ohenziblog.com

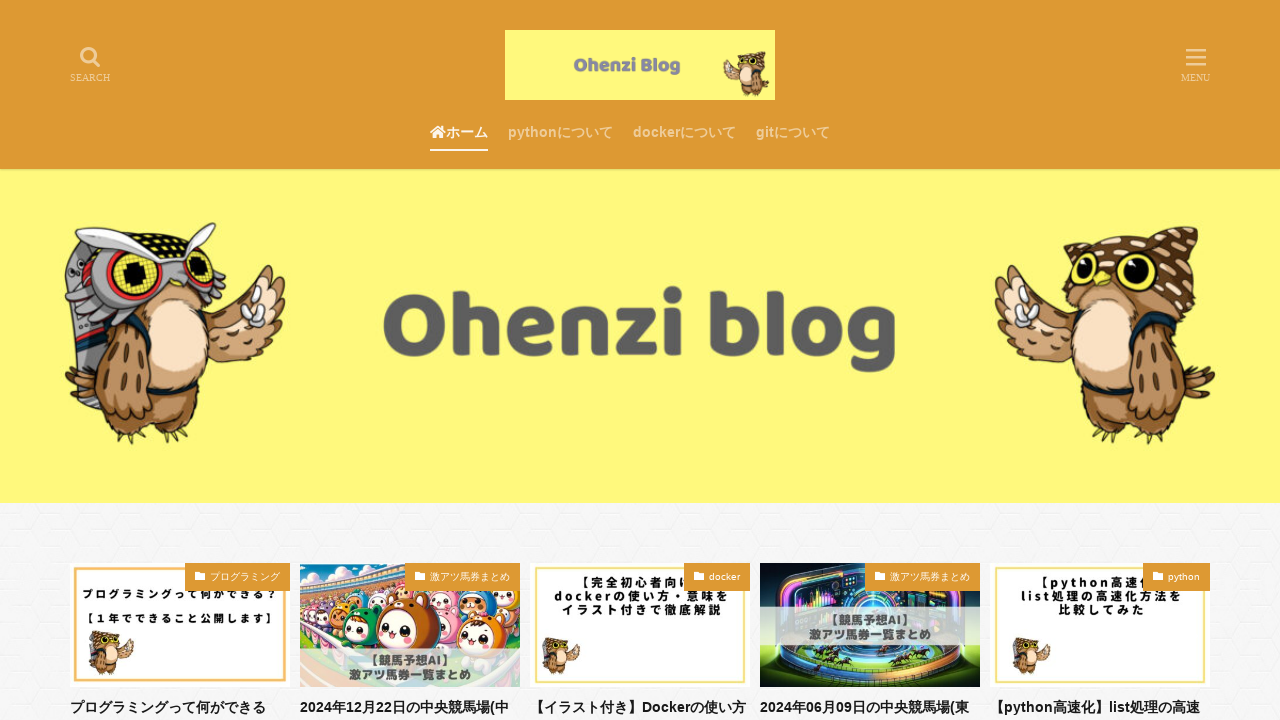

Waited for image element to be present on the page
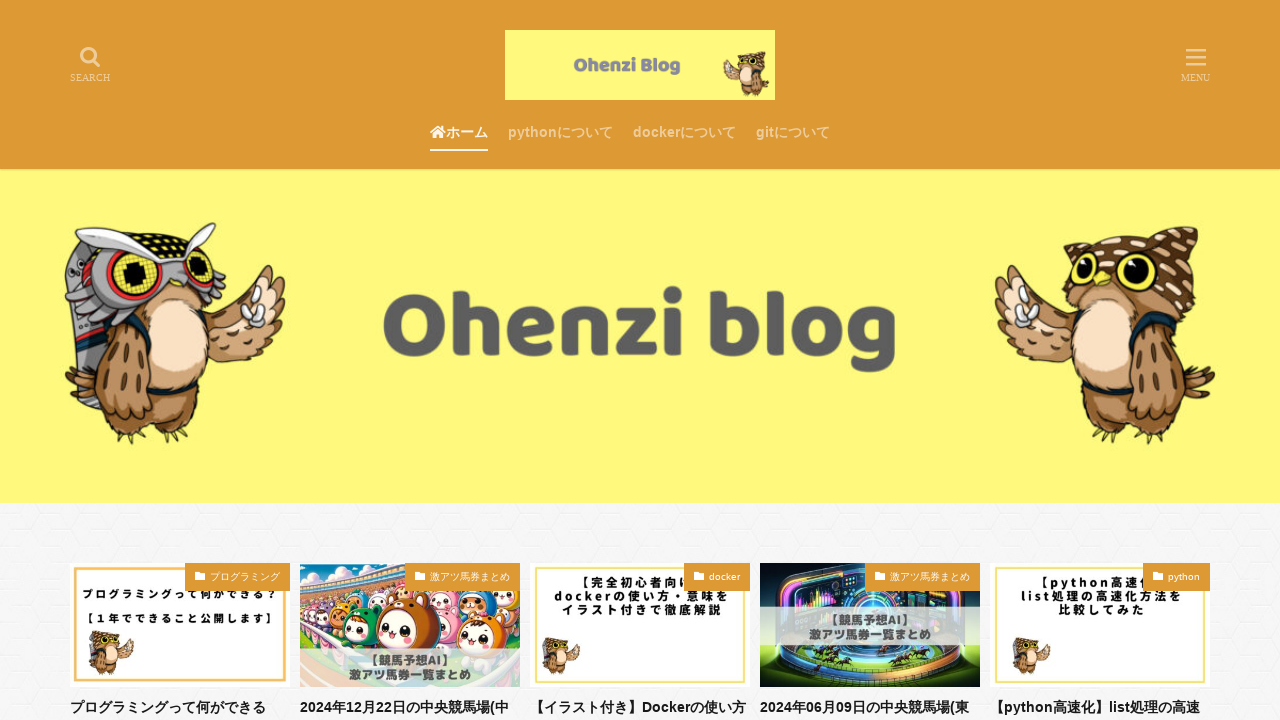

Located the first image element on the page
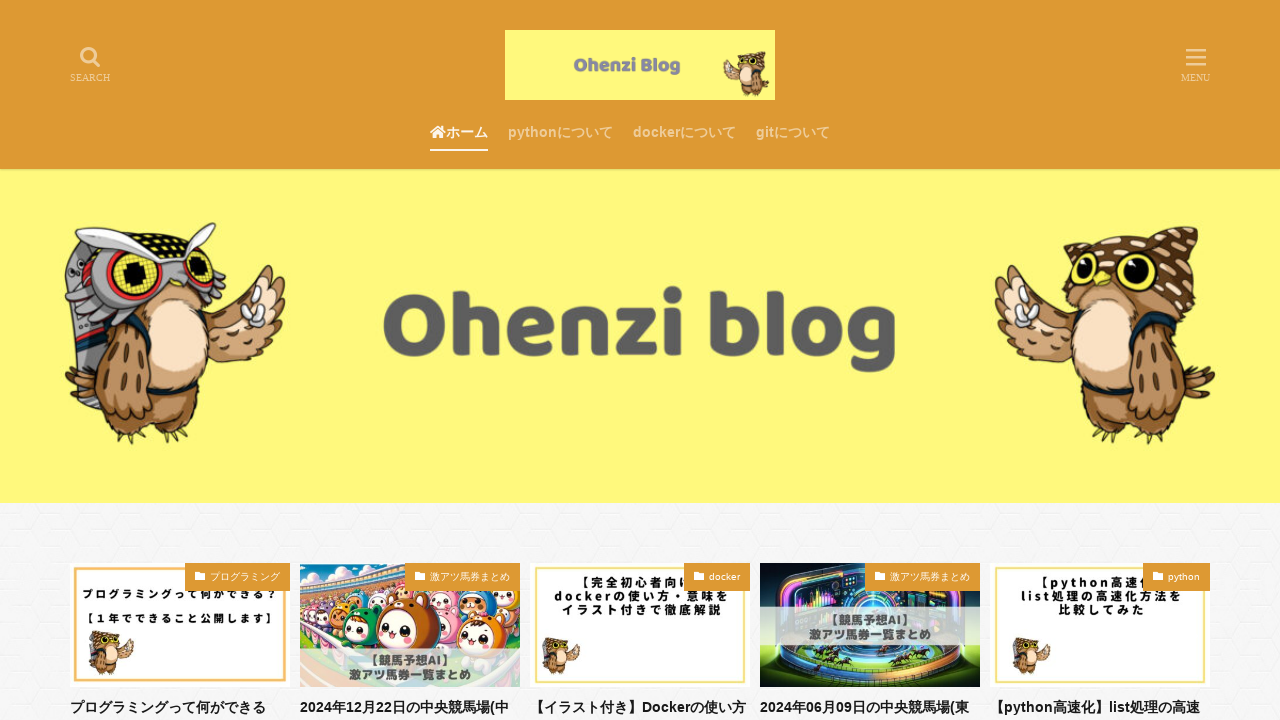

Verified the image element is visible
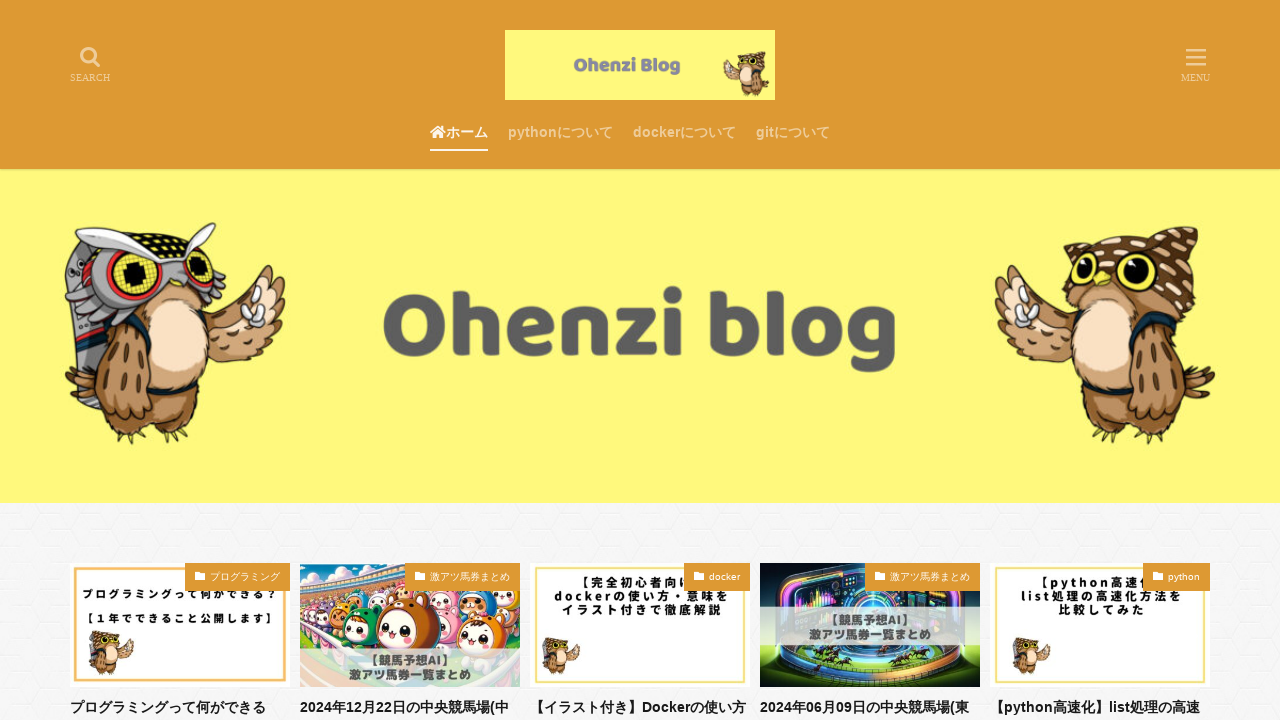

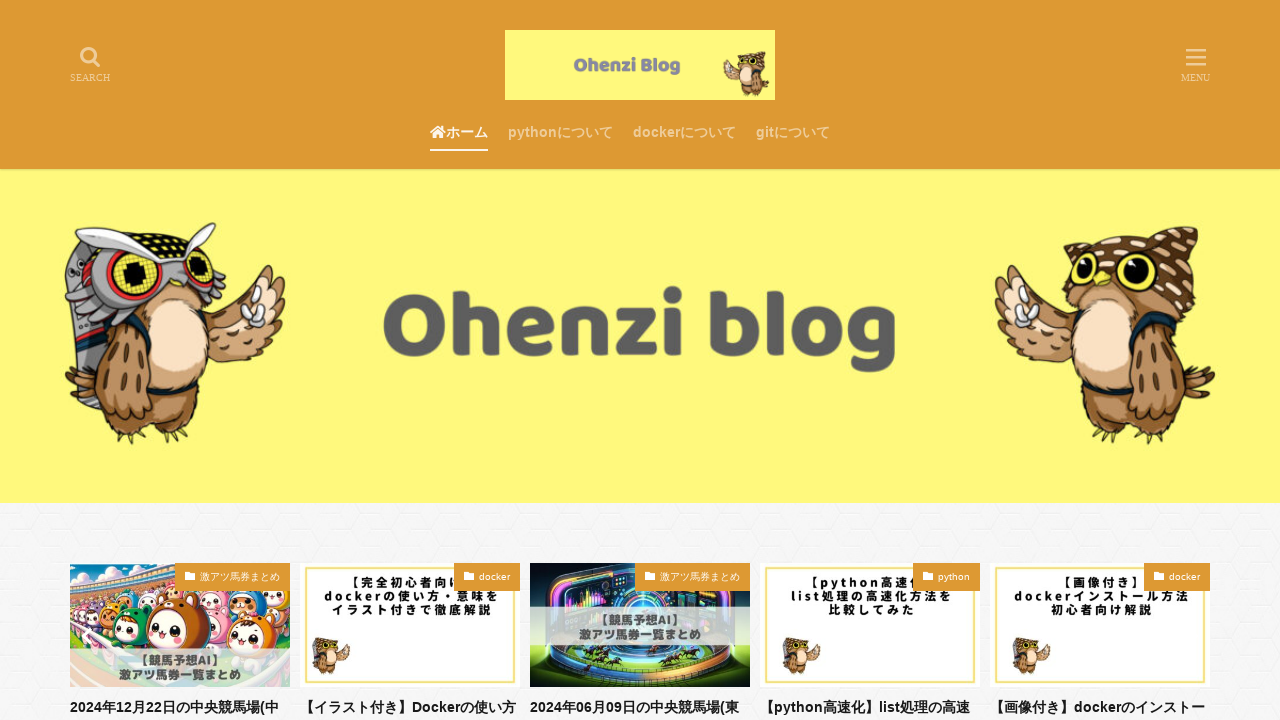